Tests JavaScript alert handling on an alternative site by clicking the alert button and accepting the dialog

Starting URL: https://the-internet.herokuapp.com/javascript_alerts

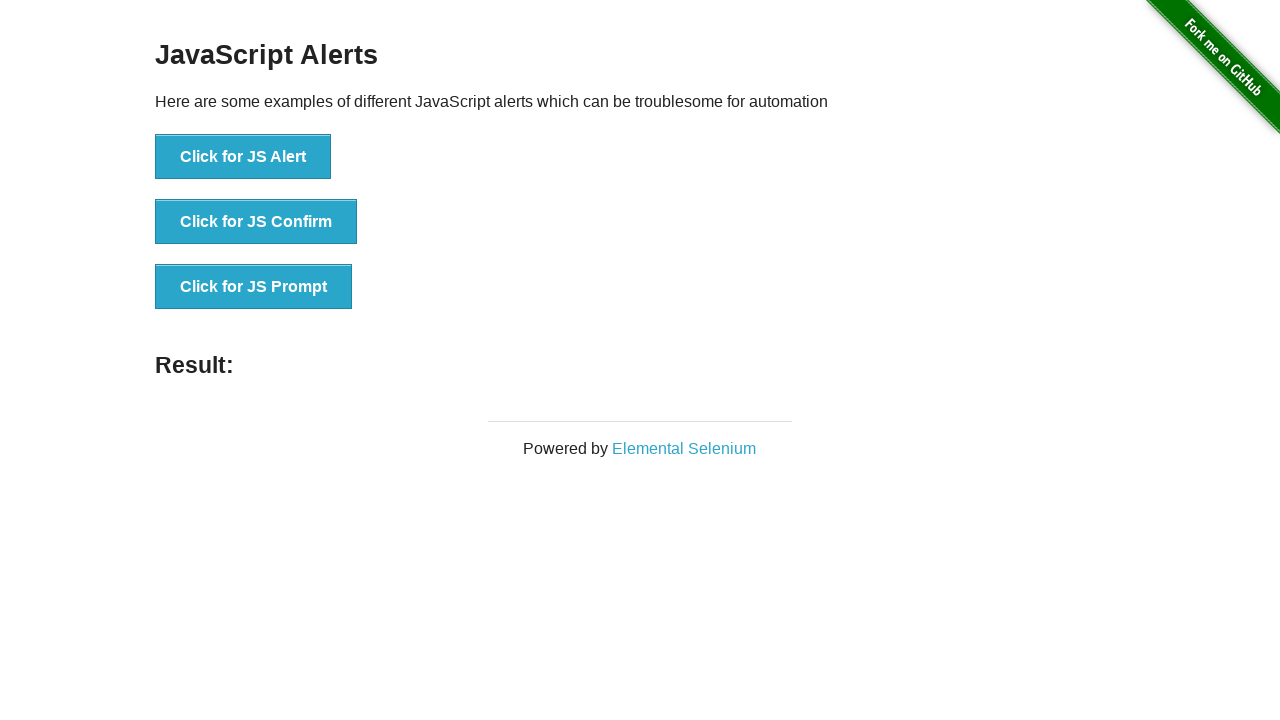

Set up dialog handler to automatically accept alerts
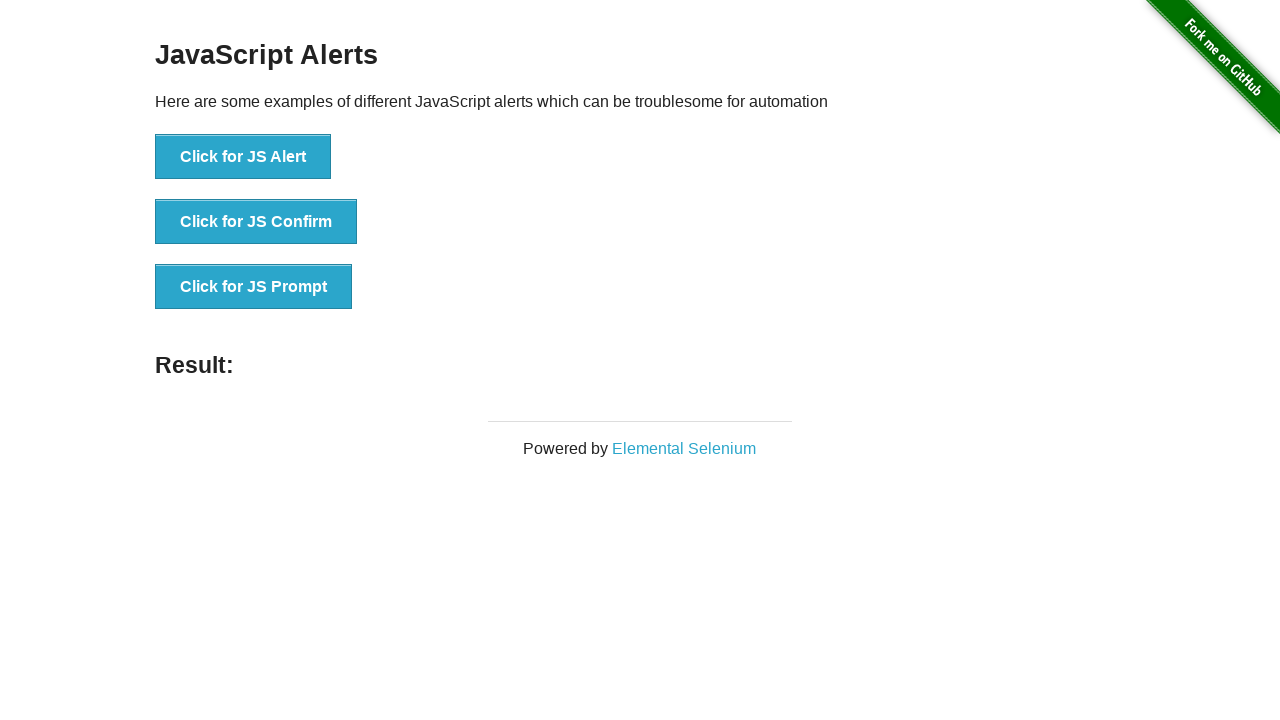

Clicked the JavaScript alert button at (243, 157) on button:has-text('Click for JS Alert')
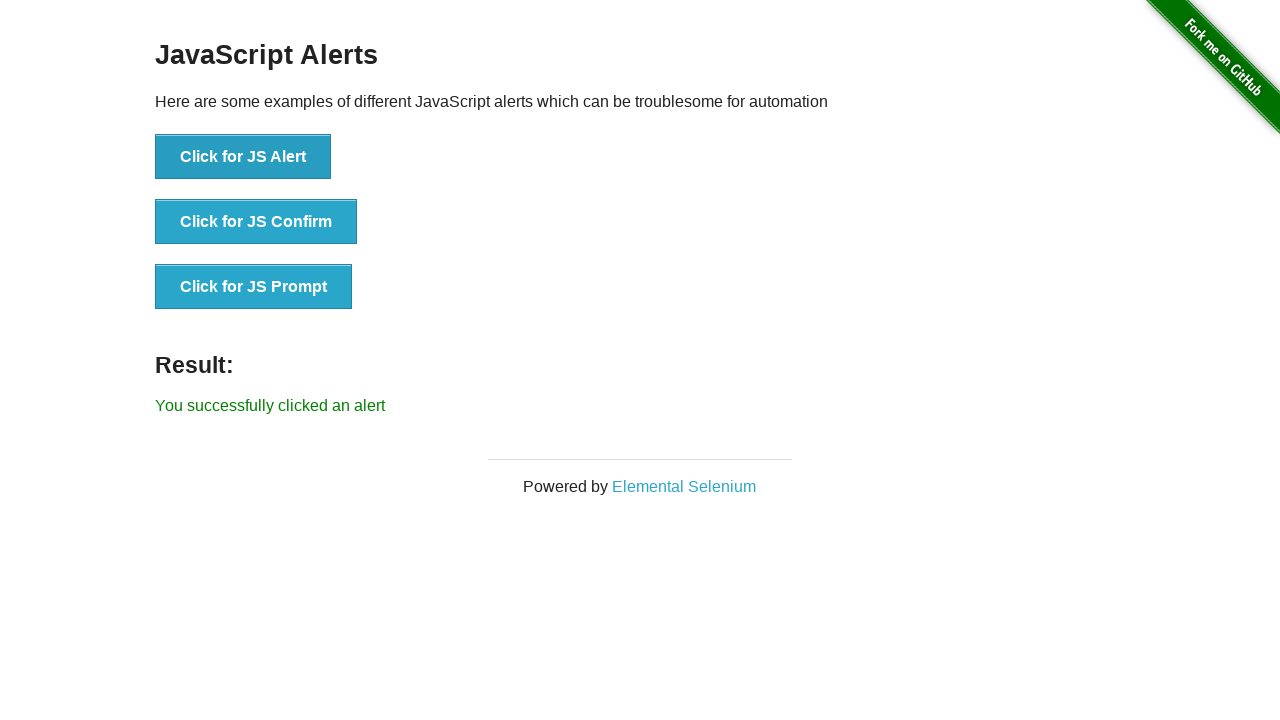

Result element appeared, confirming alert was handled
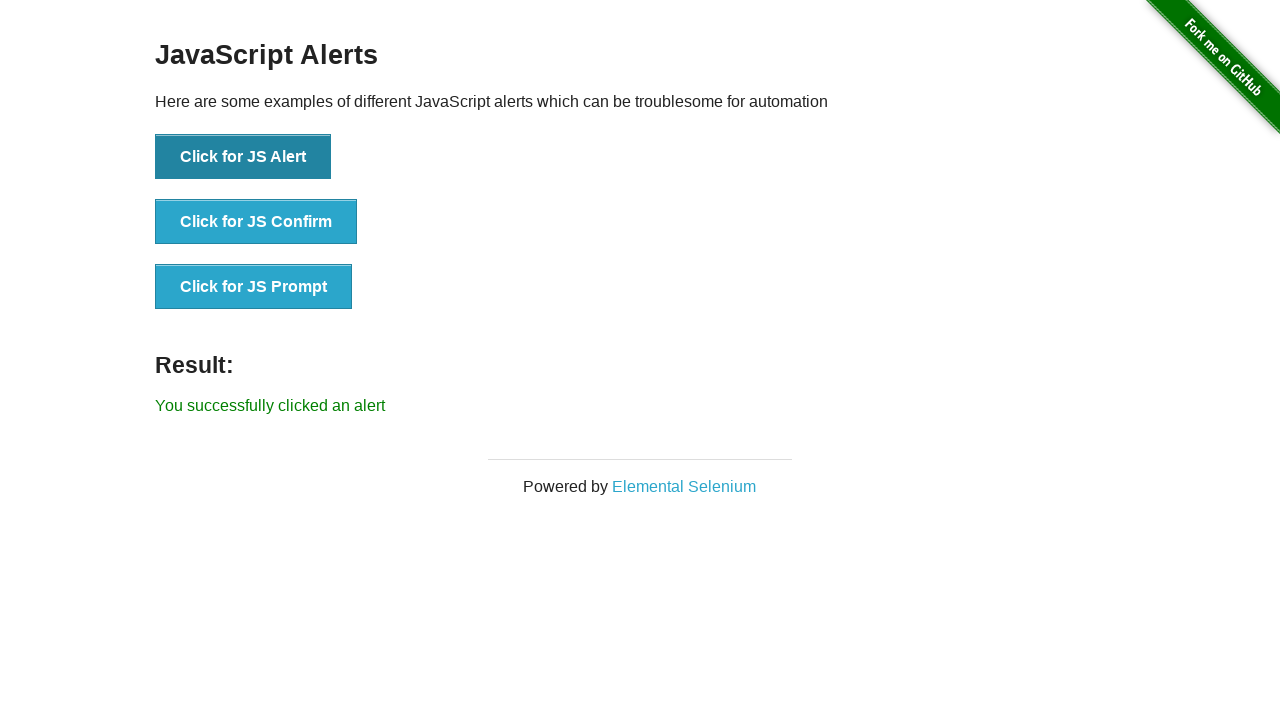

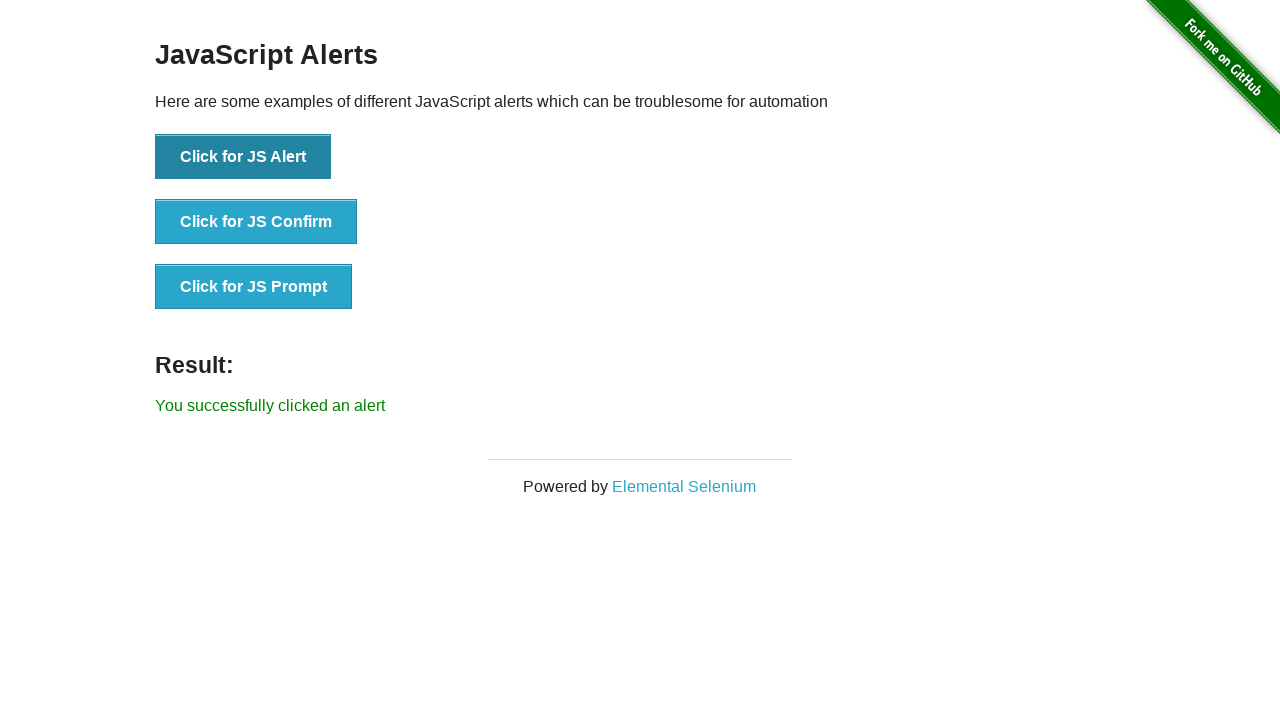